Tests various checkbox interactions including basic checkbox selection, notification checkboxes, tri-state checkbox, and multi-select checkbox menu

Starting URL: https://www.leafground.com/checkbox.xhtml

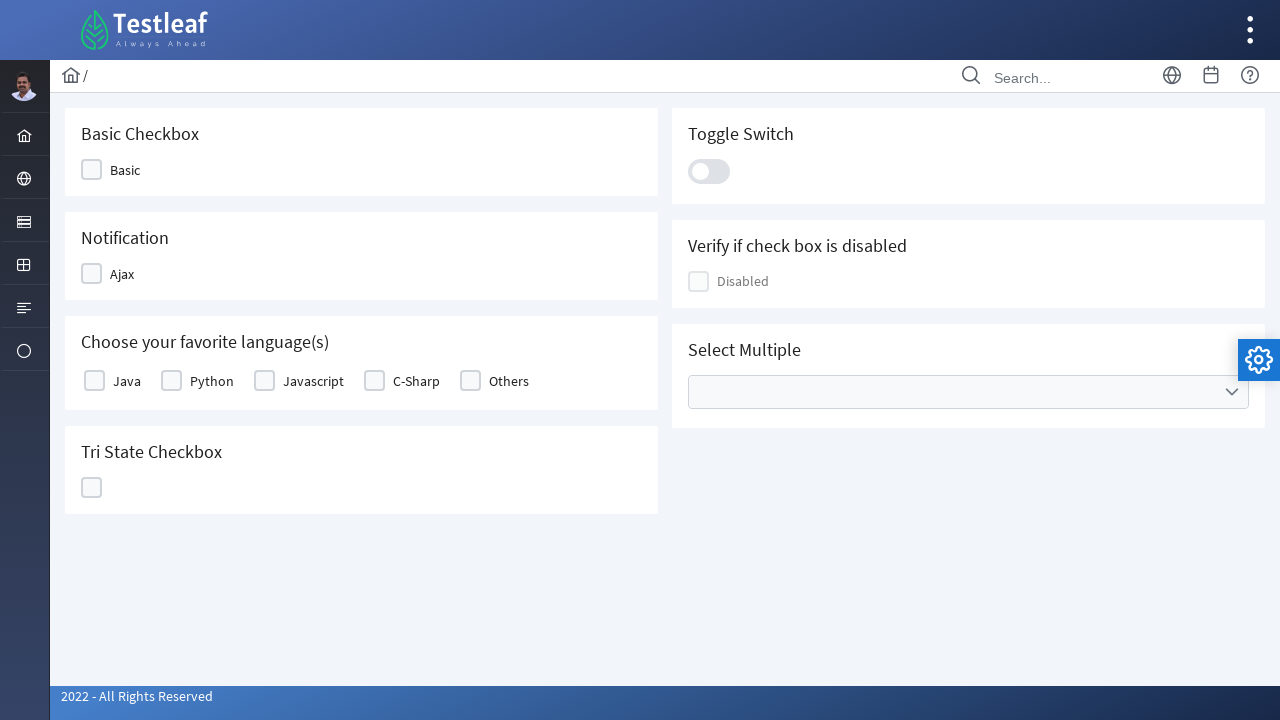

Clicked first checkbox at (92, 274) on xpath=//div[@id='j_idt87:j_idt89']/following::div[@class='ui-chkbox-box ui-widge
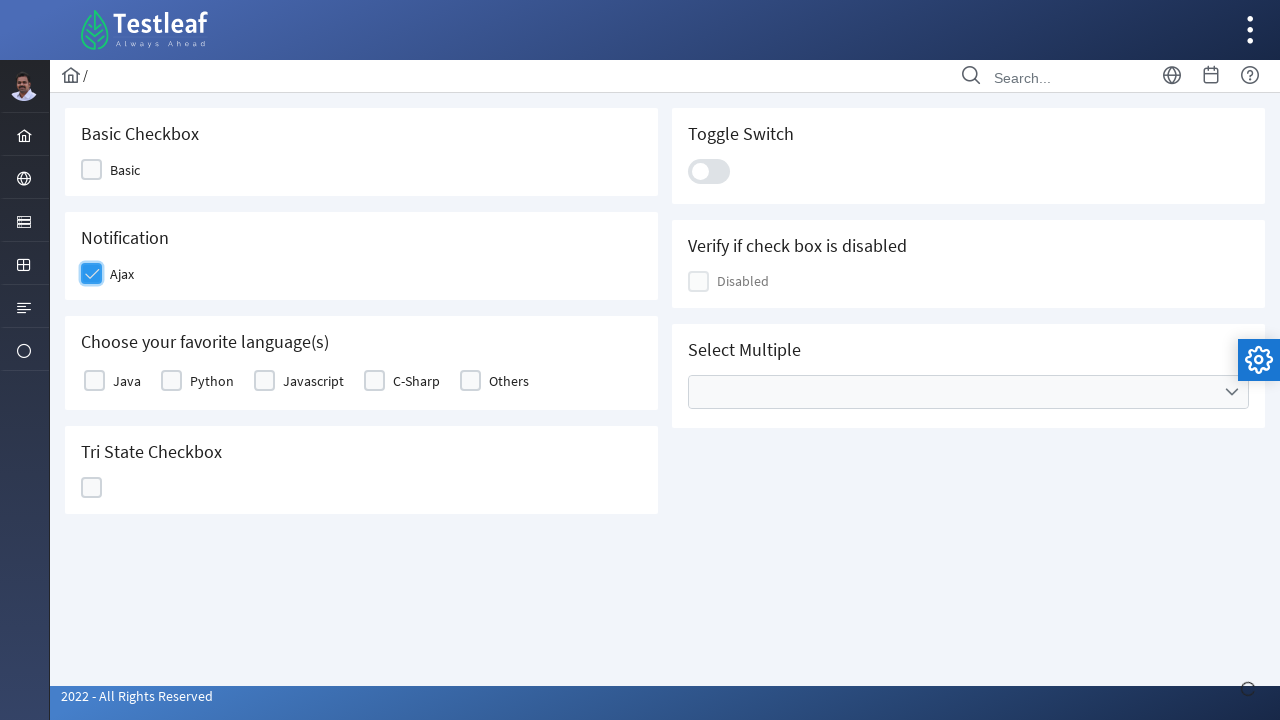

Clicked notification checkbox at (92, 274) on xpath=//*[@id='j_idt87:j_idt91']/div[2]
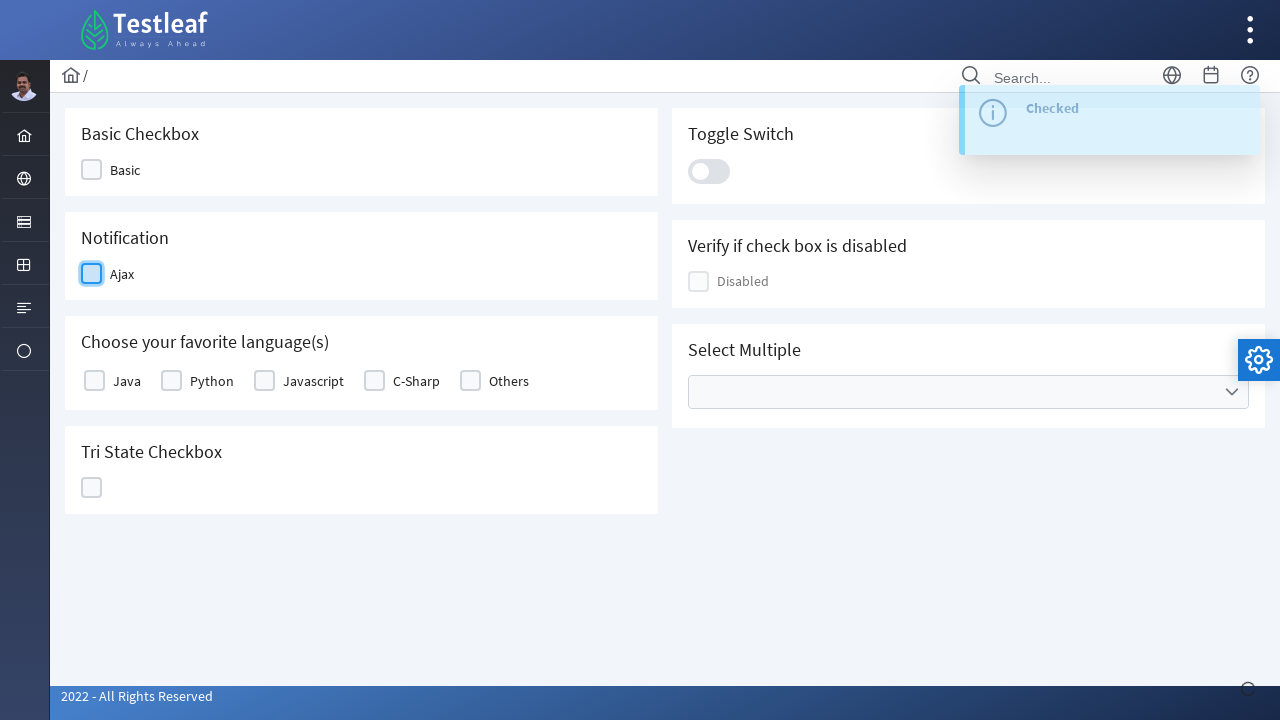

Clicked first basic checkbox at (94, 381) on xpath=//*[@id='j_idt87:basic']/tbody/tr/td[1]/div/div[2]
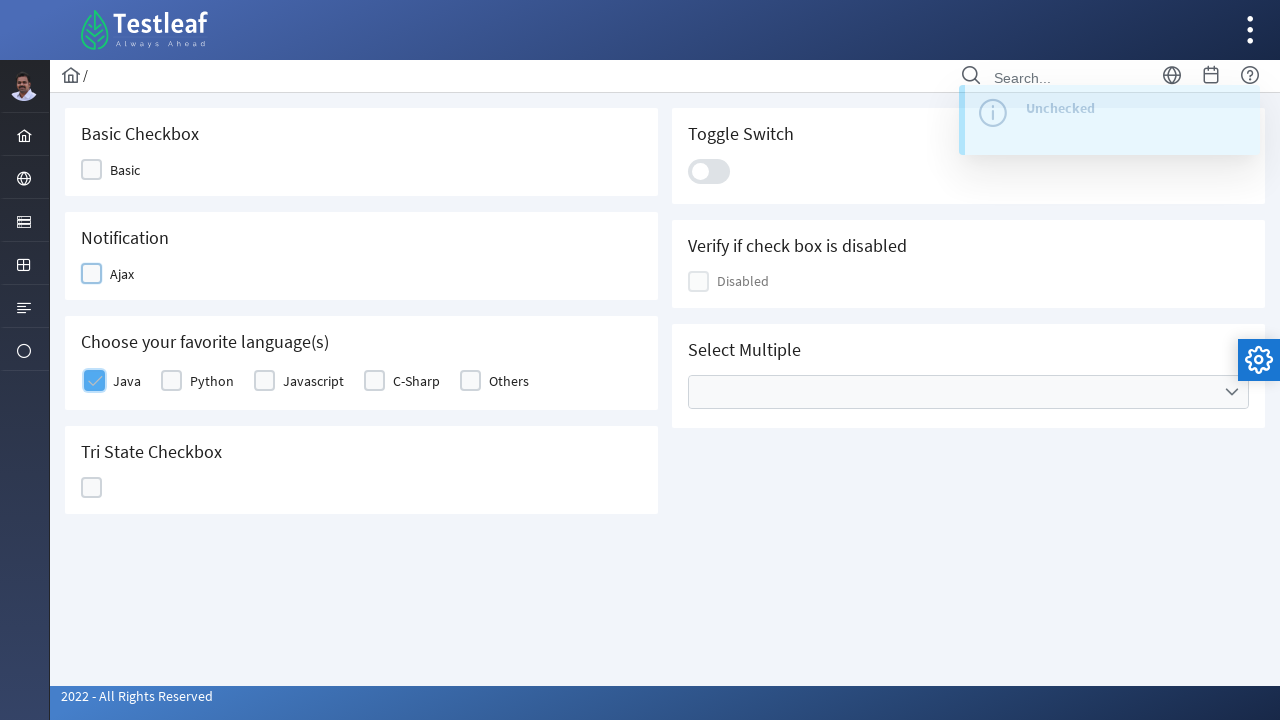

Clicked second basic checkbox at (172, 381) on xpath=//*[@id='j_idt87:basic']/tbody/tr/td[2]/div/div[2]
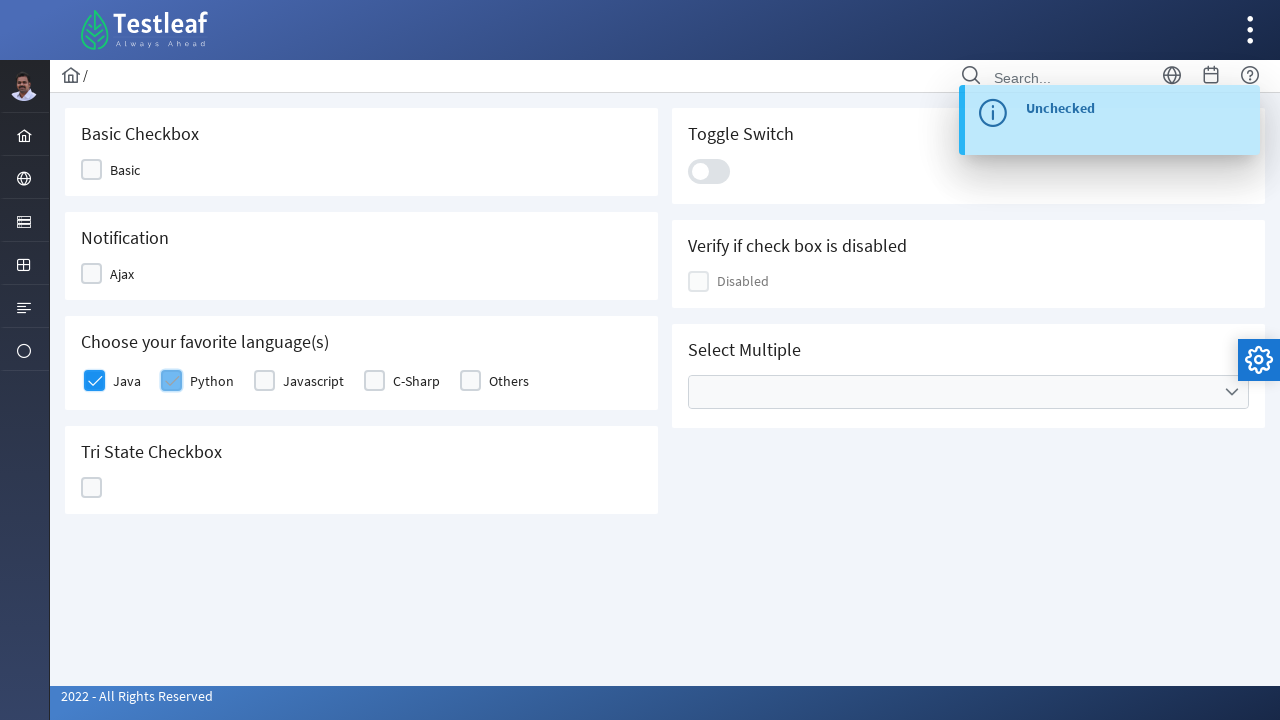

Clicked second basic checkbox again at (172, 381) on xpath=//*[@id='j_idt87:basic']/tbody/tr/td[2]/div/div[2]
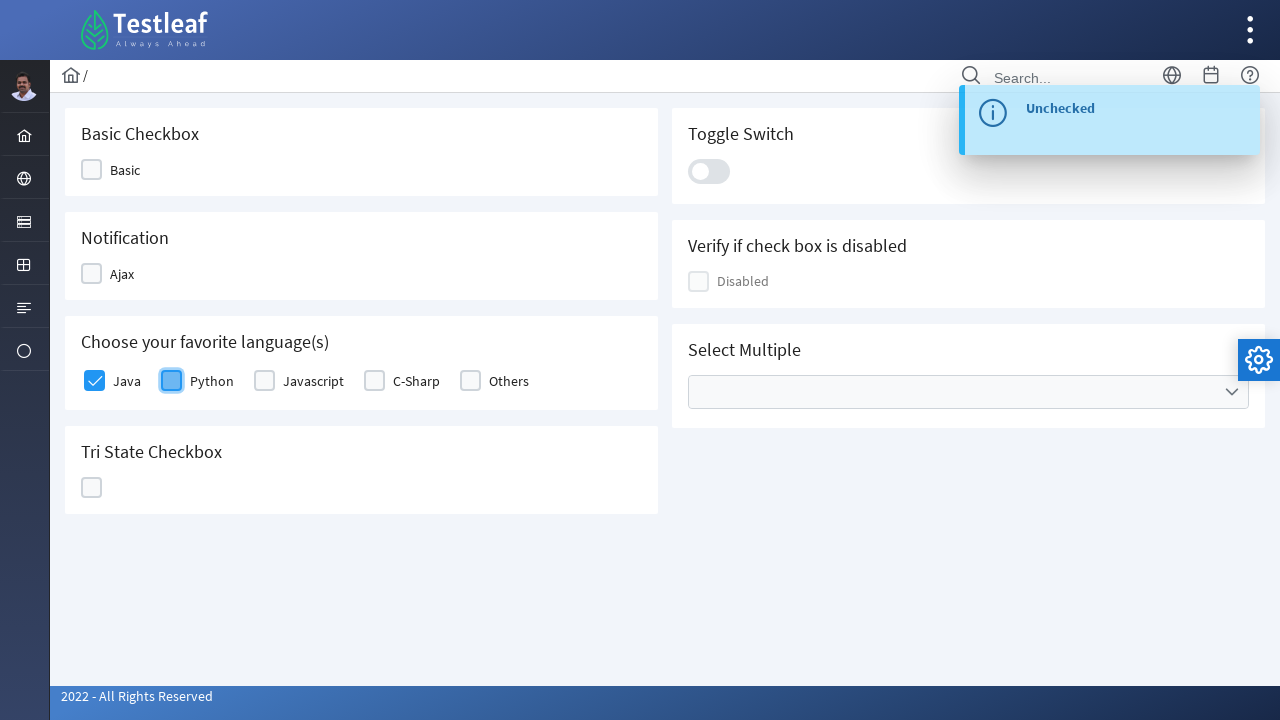

Clicked tri-state checkbox (iteration 1 of 3) at (92, 488) on xpath=//*[@id='j_idt87:ajaxTriState']/div[2]
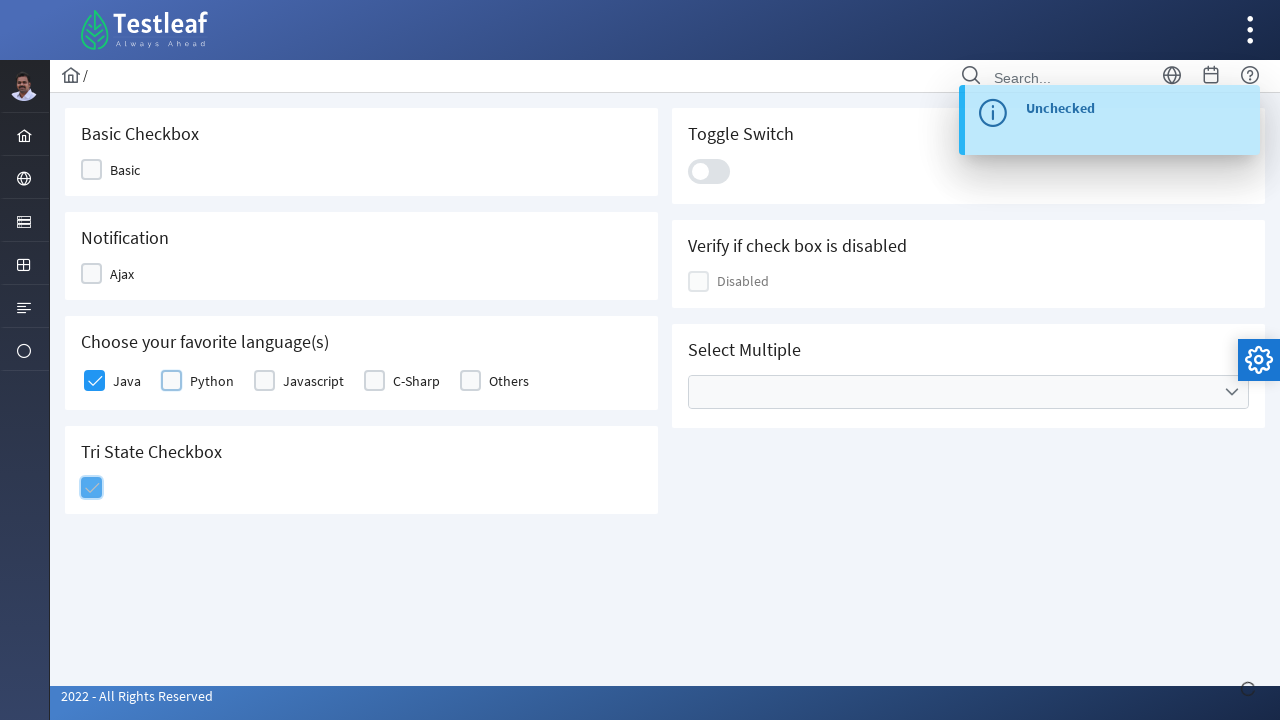

Clicked tri-state checkbox (iteration 2 of 3) at (92, 488) on xpath=//*[@id='j_idt87:ajaxTriState']/div[2]
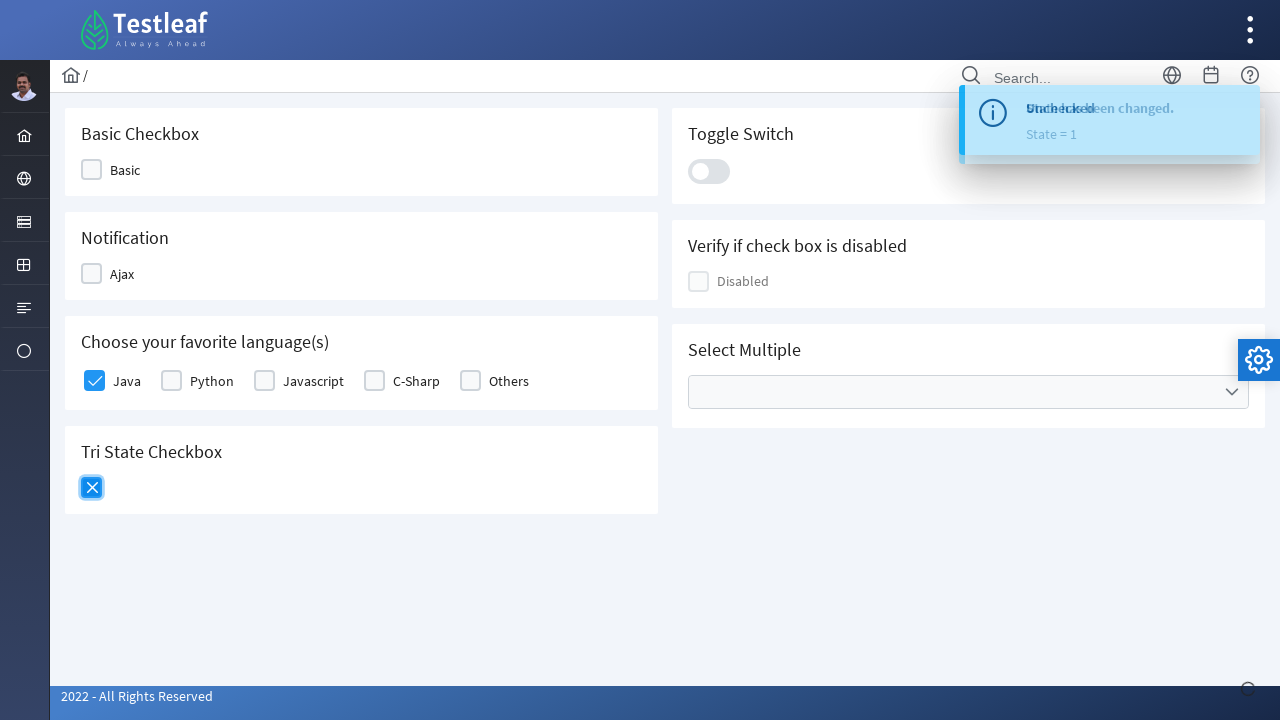

Clicked tri-state checkbox (iteration 3 of 3) at (92, 488) on xpath=//*[@id='j_idt87:ajaxTriState']/div[2]
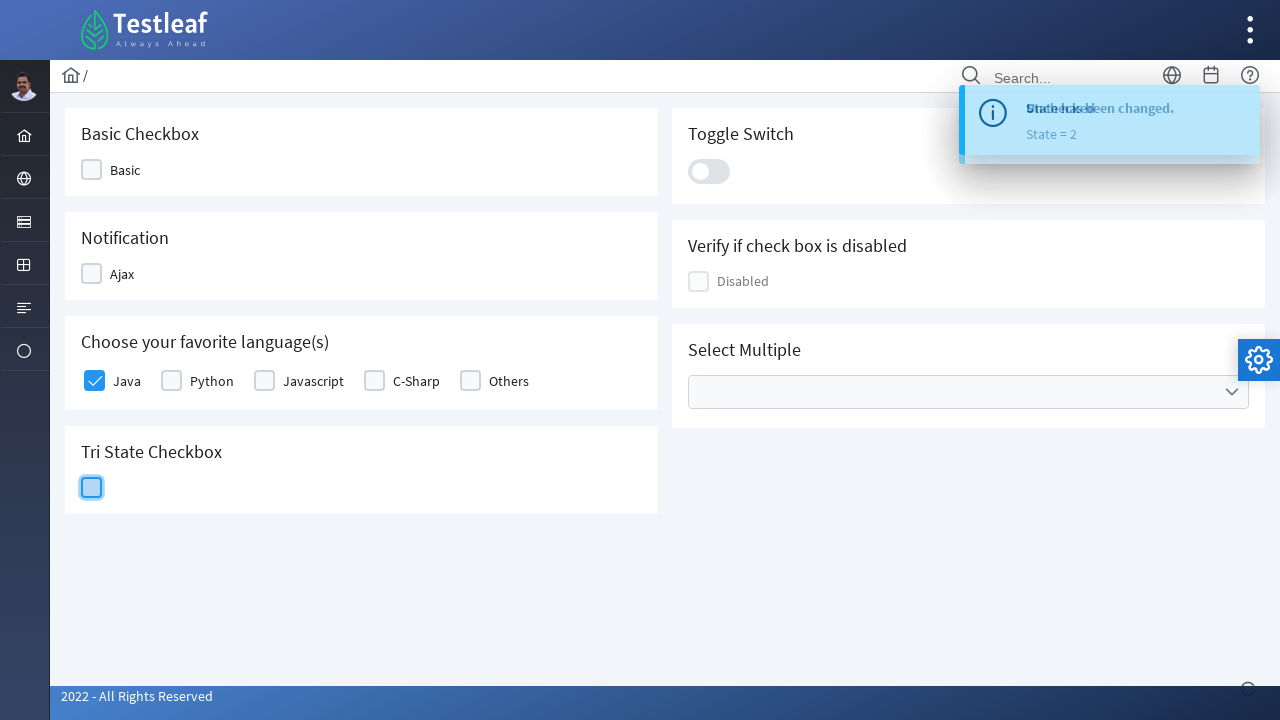

Opened multi-select checkbox menu at (968, 392) on xpath=//ul[@class='ui-selectcheckboxmenu-multiple-container ui-widget ui-inputfi
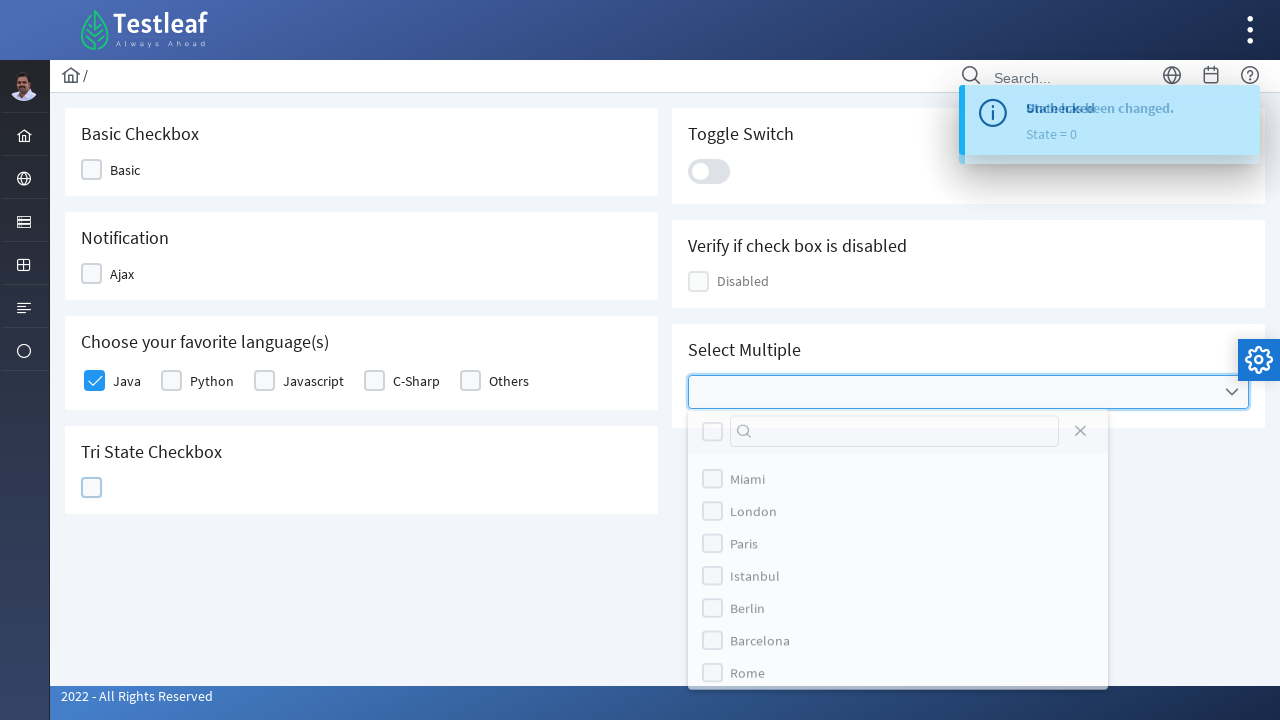

Selected first option from multi-select dropdown at (712, 484) on xpath=//*[@id='j_idt87:multiple_panel']/div[2]/ul/li[1]/div/div[2]
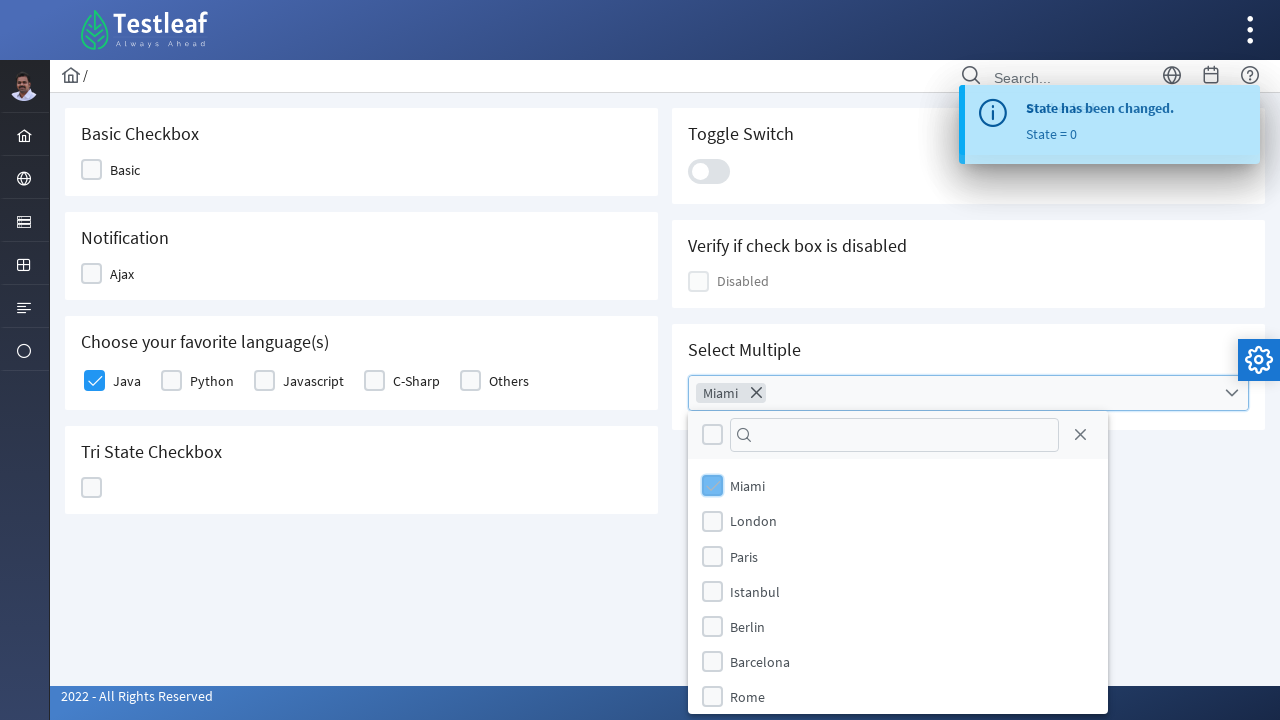

Selected third option from multi-select dropdown at (898, 591) on xpath=//li[@class='ui-selectcheckboxmenu-item ui-selectcheckboxmenu-list-item ui
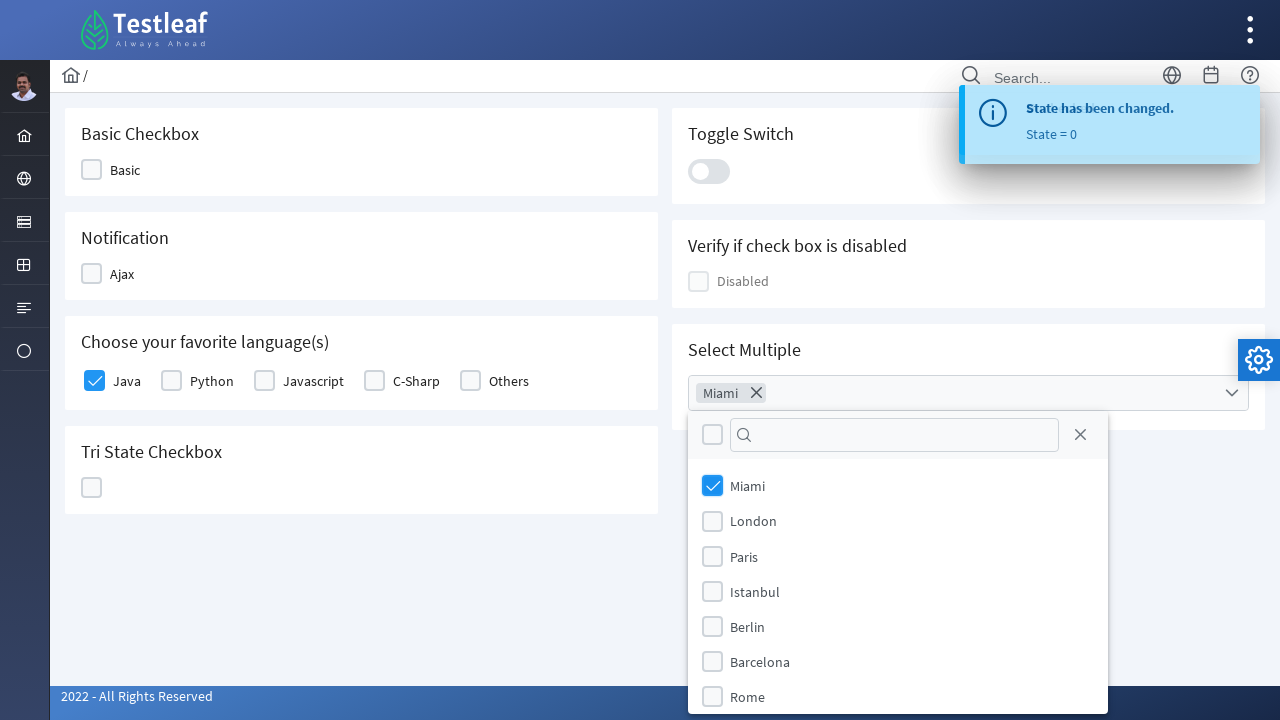

Selected sixth option from multi-select dropdown at (898, 696) on xpath=//li[@class='ui-selectcheckboxmenu-item ui-selectcheckboxmenu-list-item ui
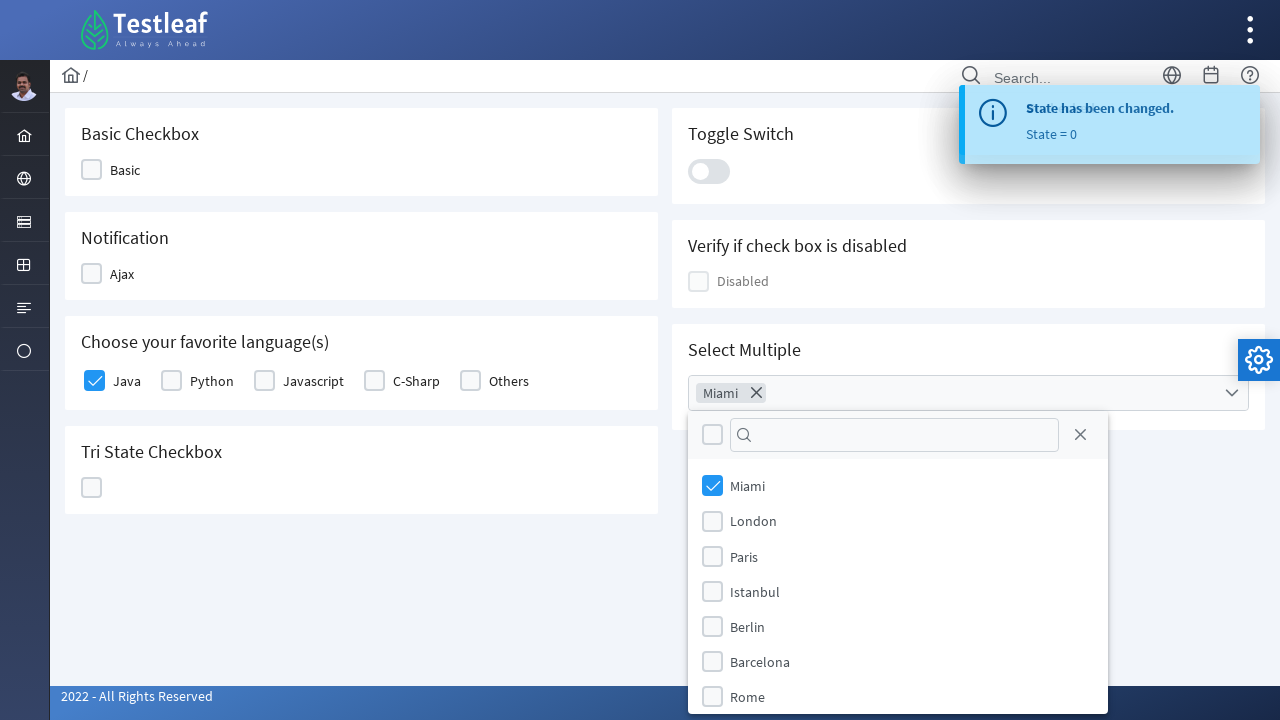

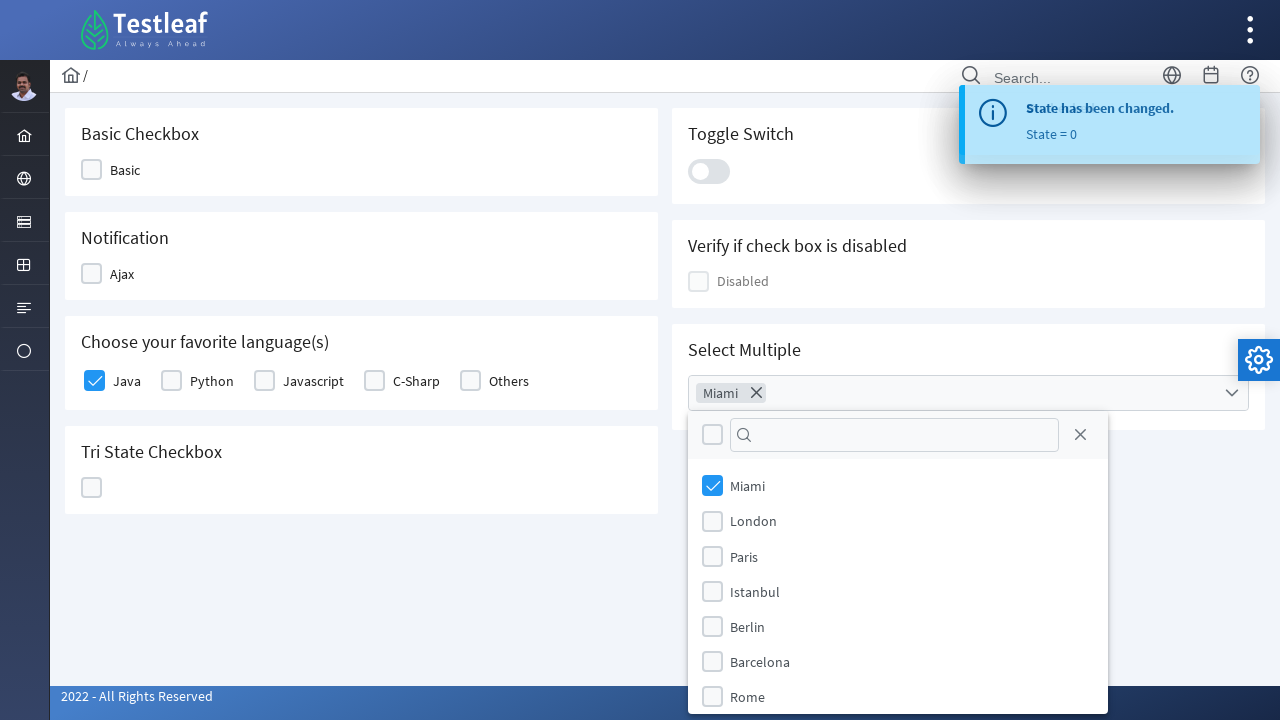